Tests finding and clicking a link by calculated text (math expression result), then fills out a form with name, last name, city, and country fields and submits it.

Starting URL: http://suninjuly.github.io/find_link_text

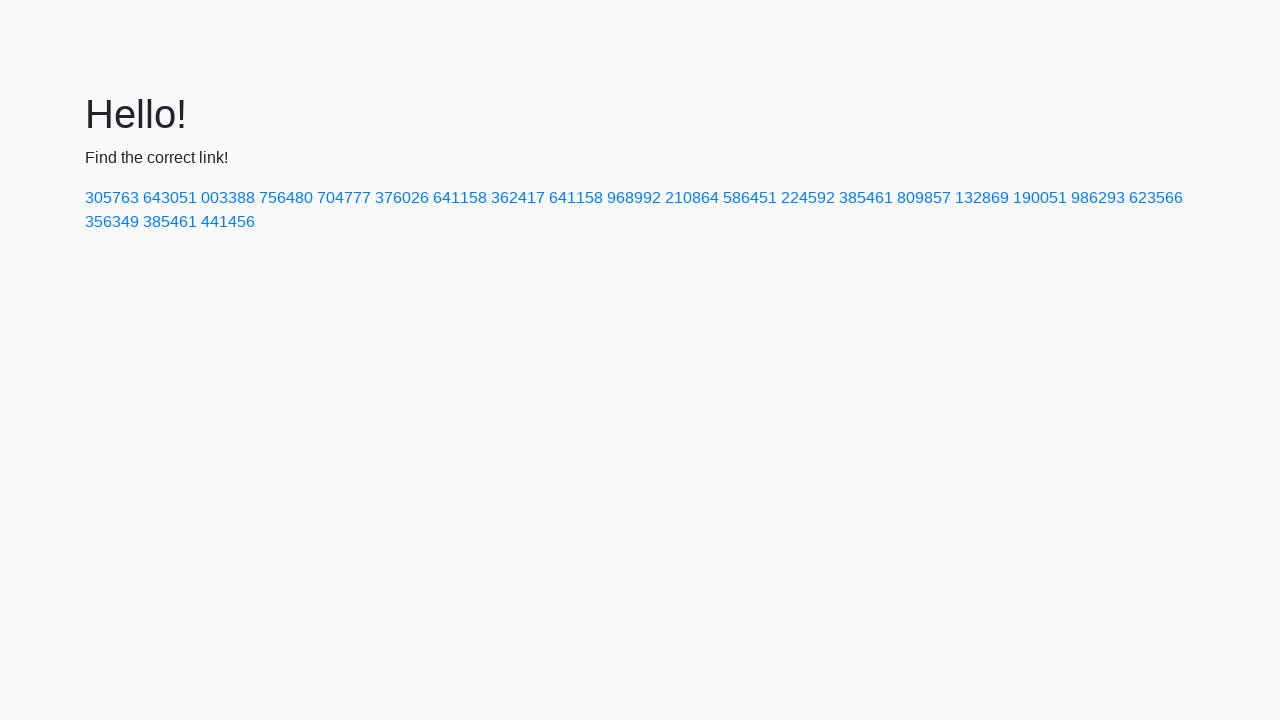

Clicked link with calculated text value: 224592 at (808, 198) on a:text('224592')
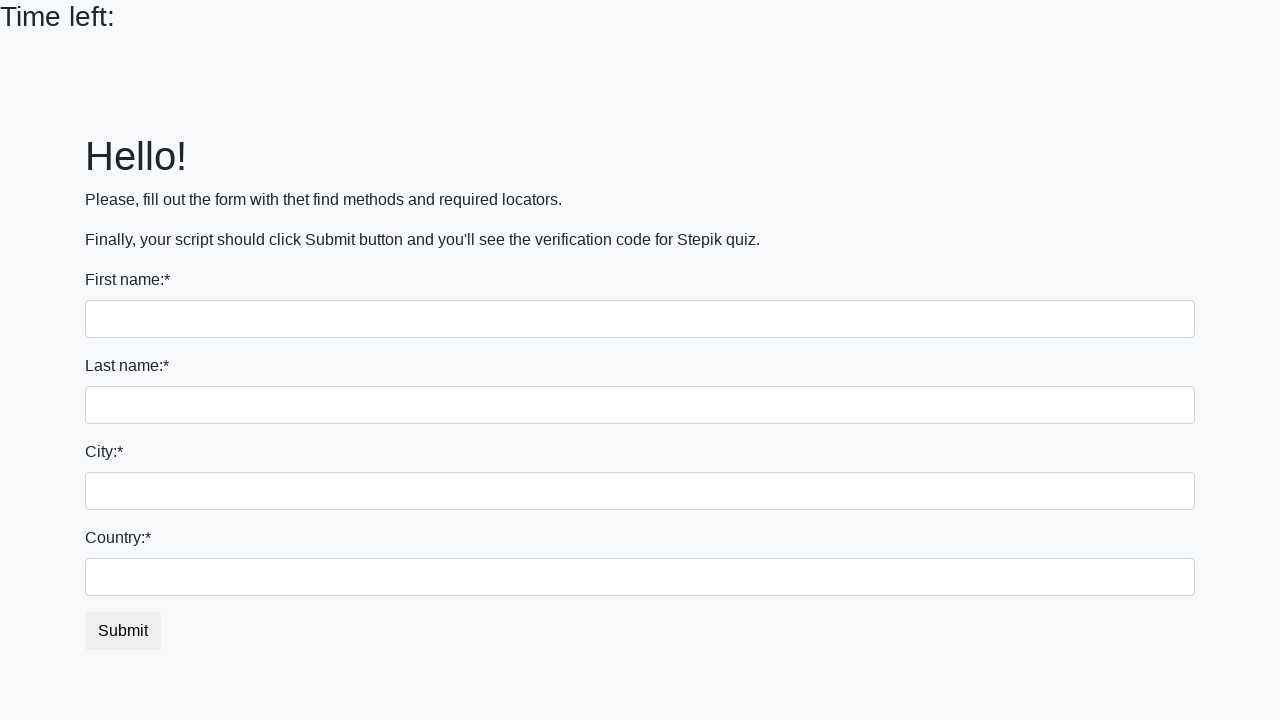

Filled first name field with 'Ivan' on input
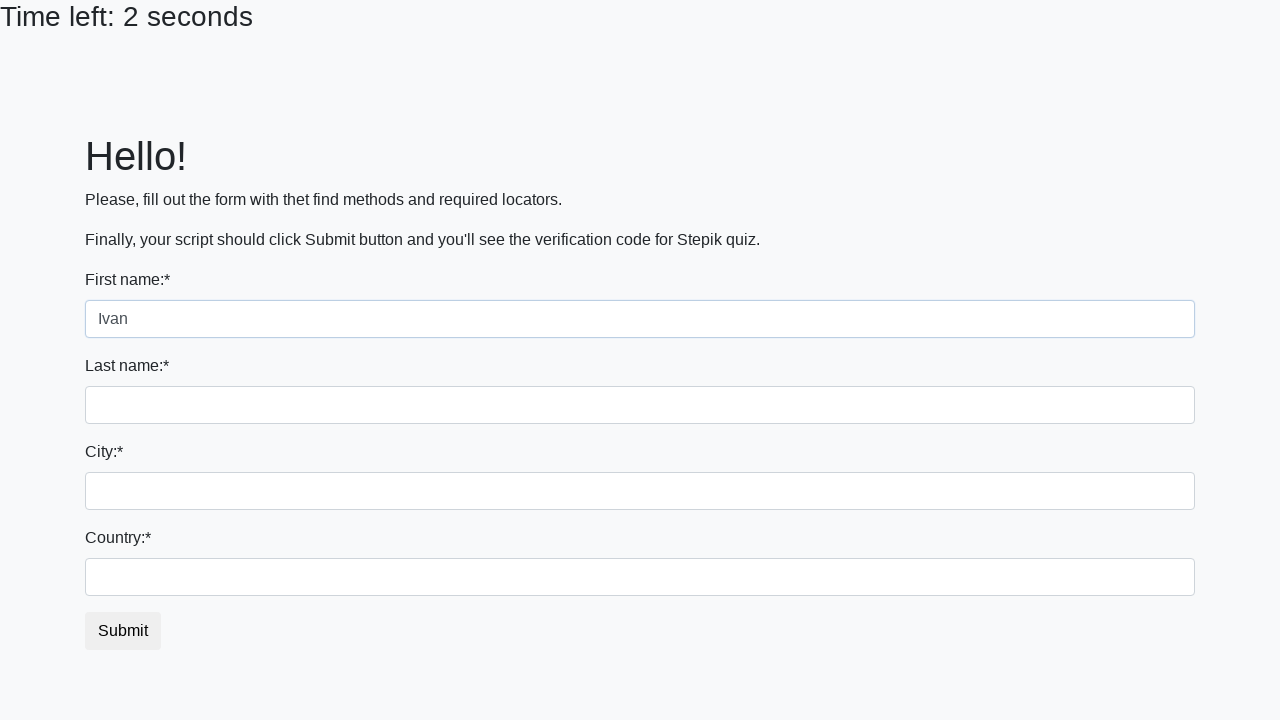

Filled last name field with 'Petrov' on input[name='last_name']
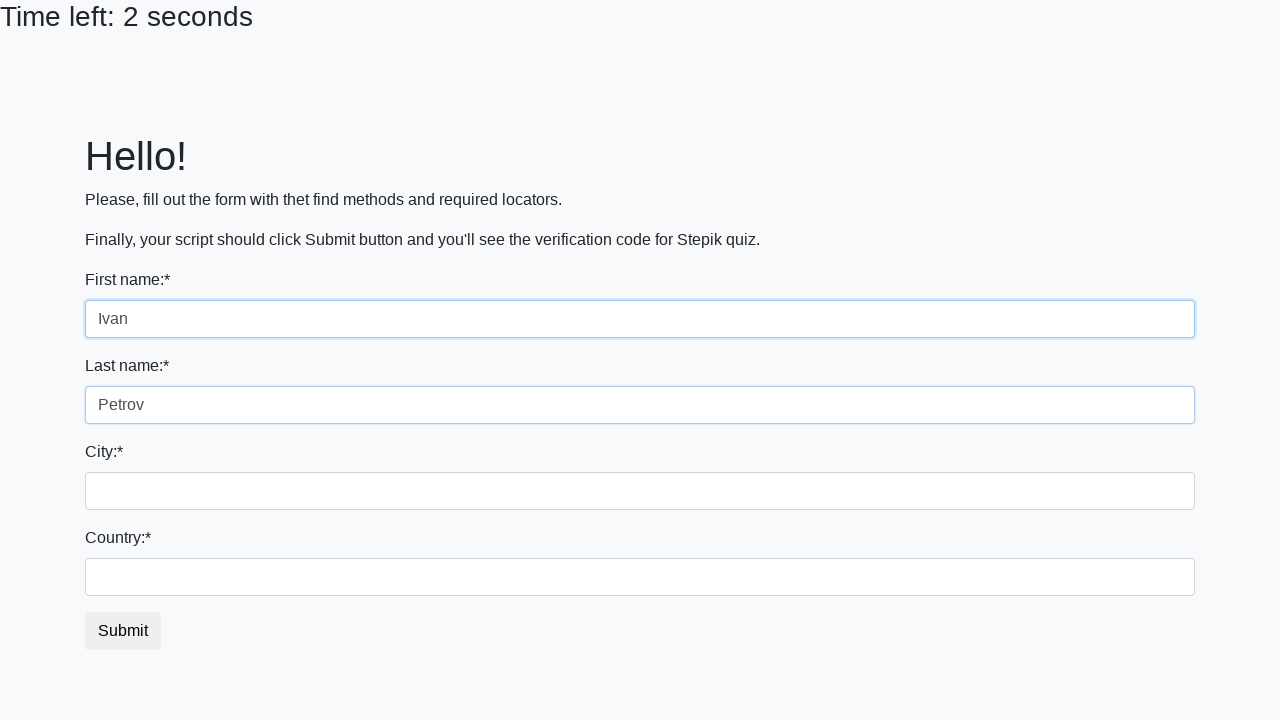

Filled city field with 'Smolensk' on .city
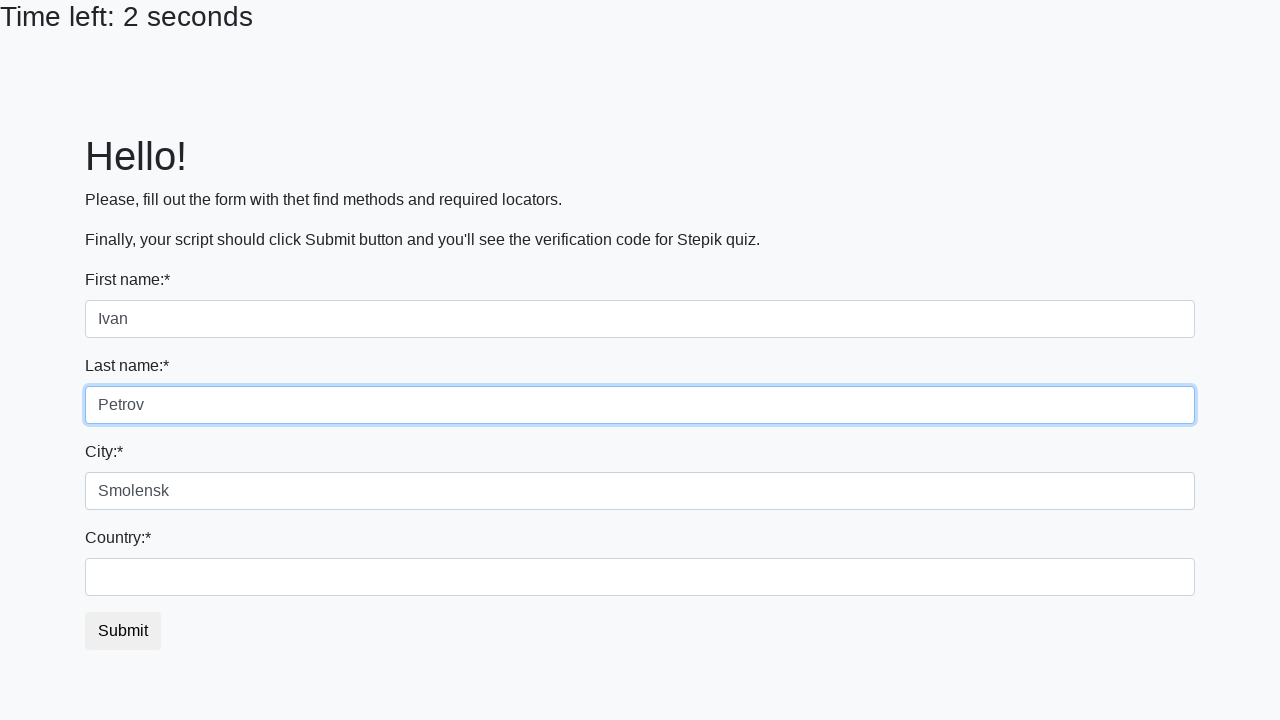

Filled country field with 'Russia' on #country
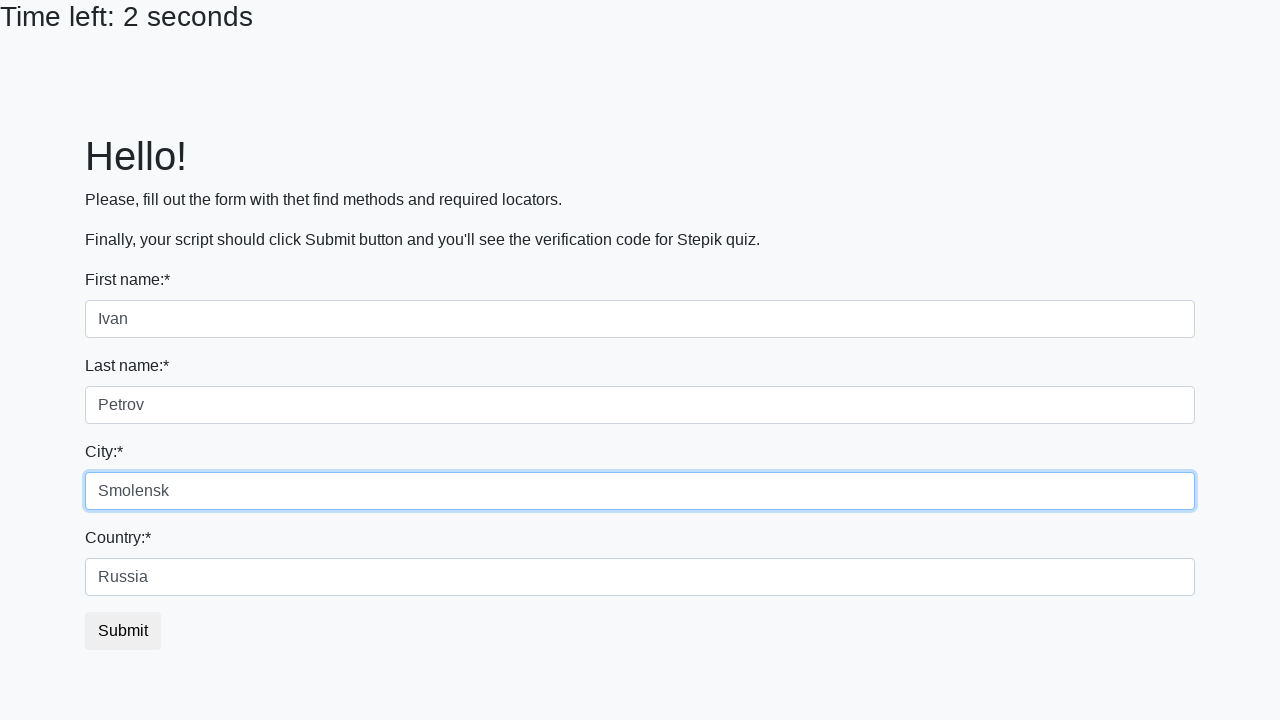

Clicked submit button to submit the form at (123, 631) on button.btn
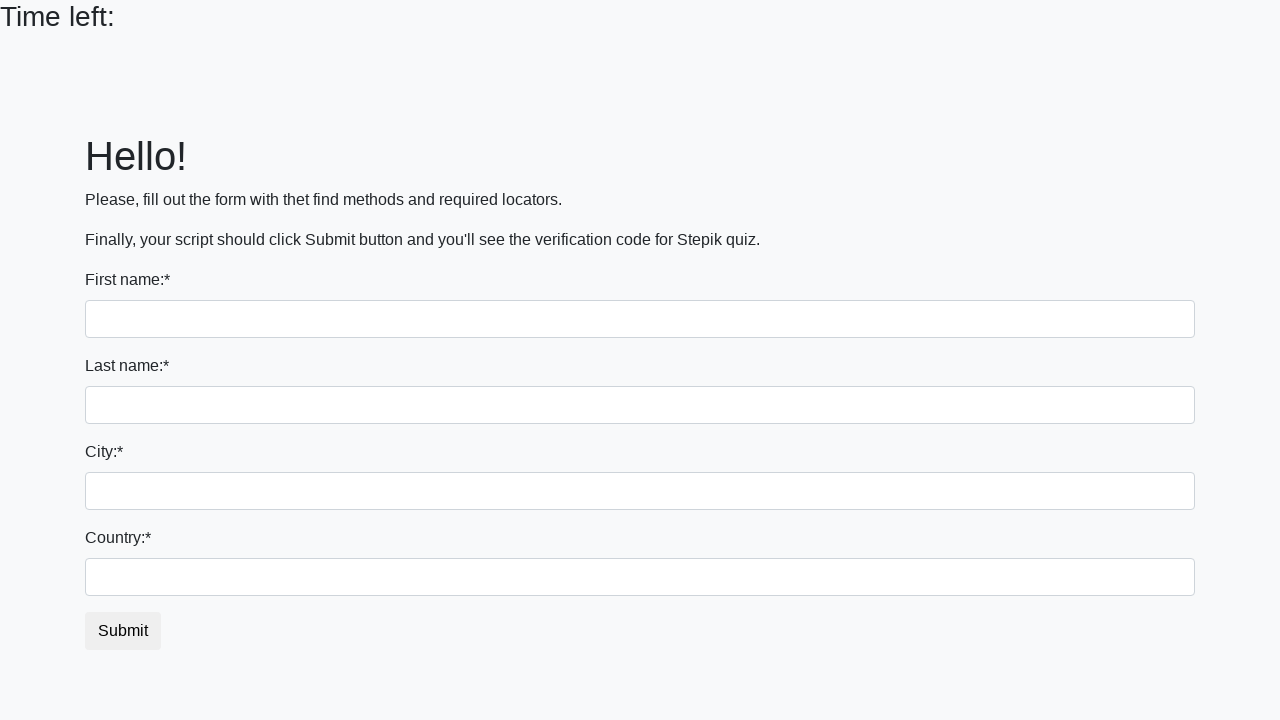

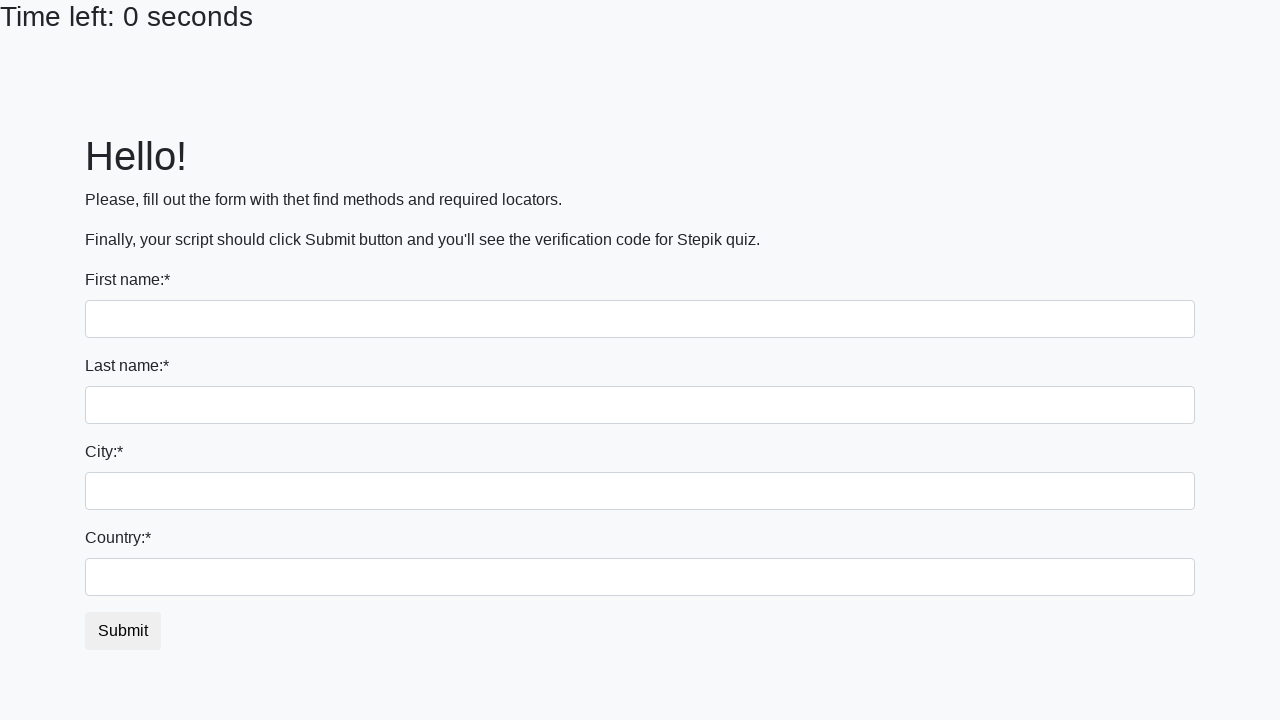